Tests drag and drop by offset action by dragging 'box A' element to the position of 'box B' element

Starting URL: https://crossbrowsertesting.github.io/drag-and-drop

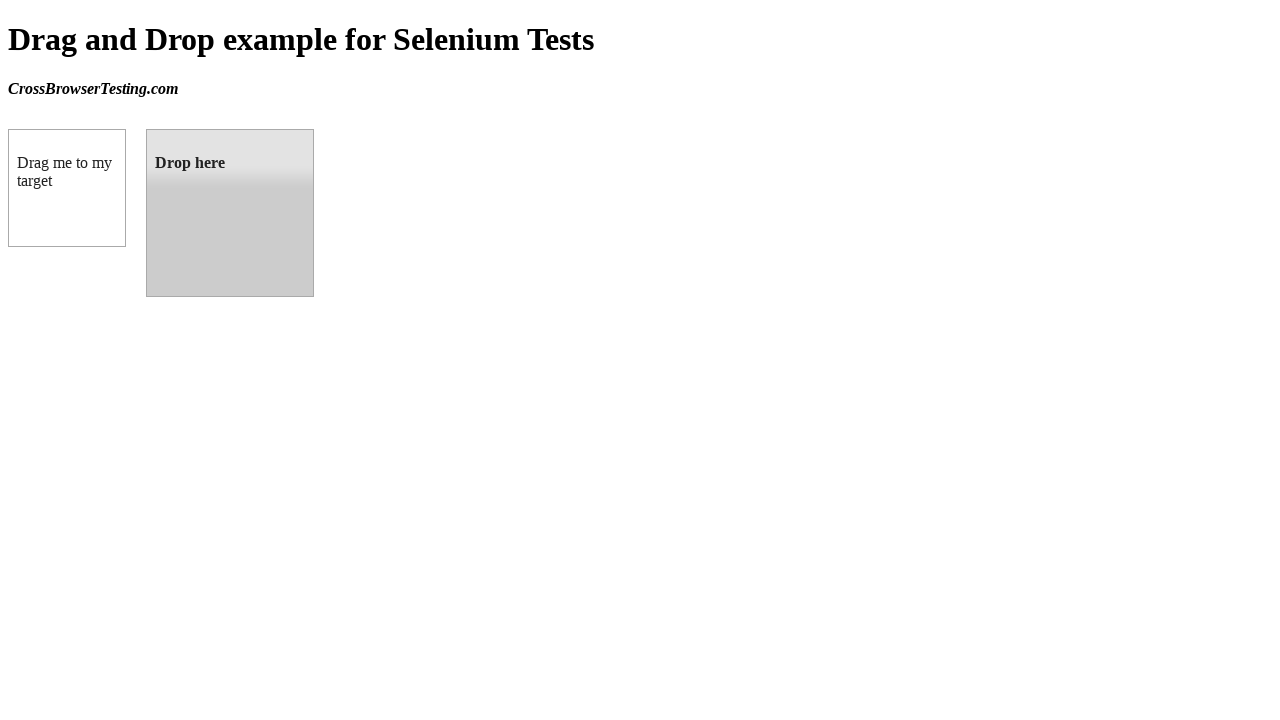

Waited for draggable element (box A) to be visible
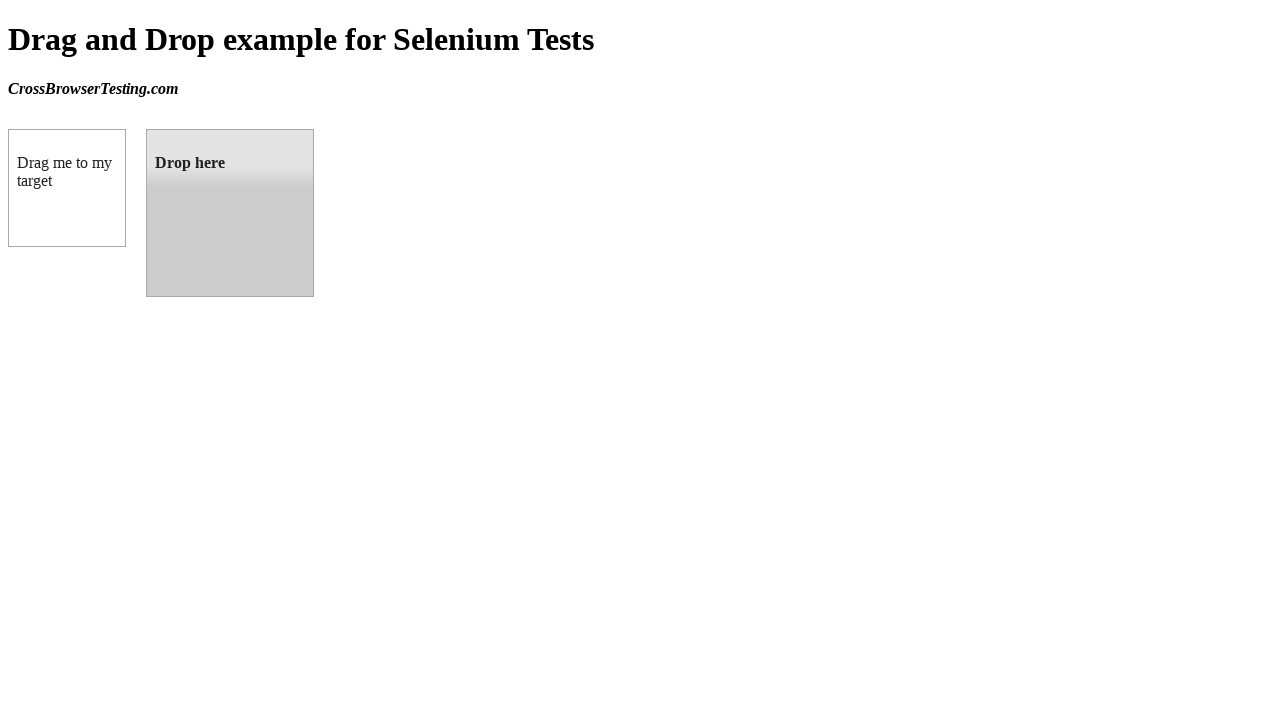

Waited for droppable element (box B) to be visible
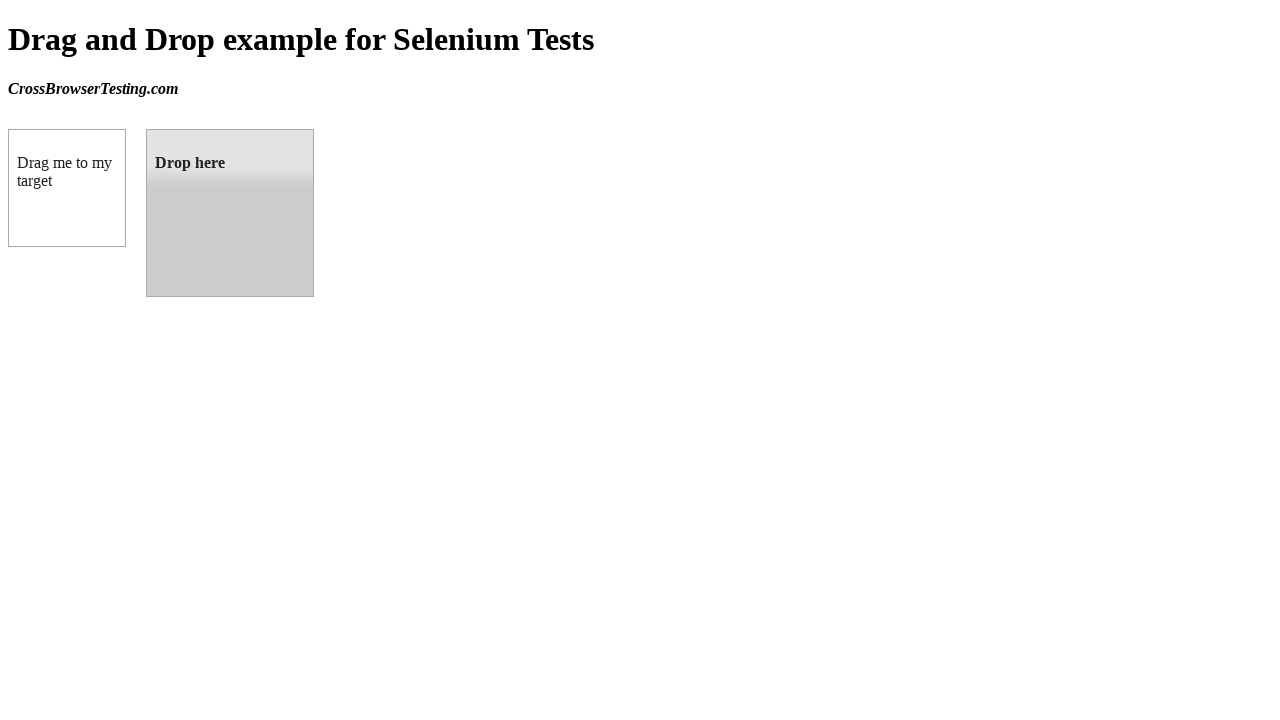

Located box A (draggable element)
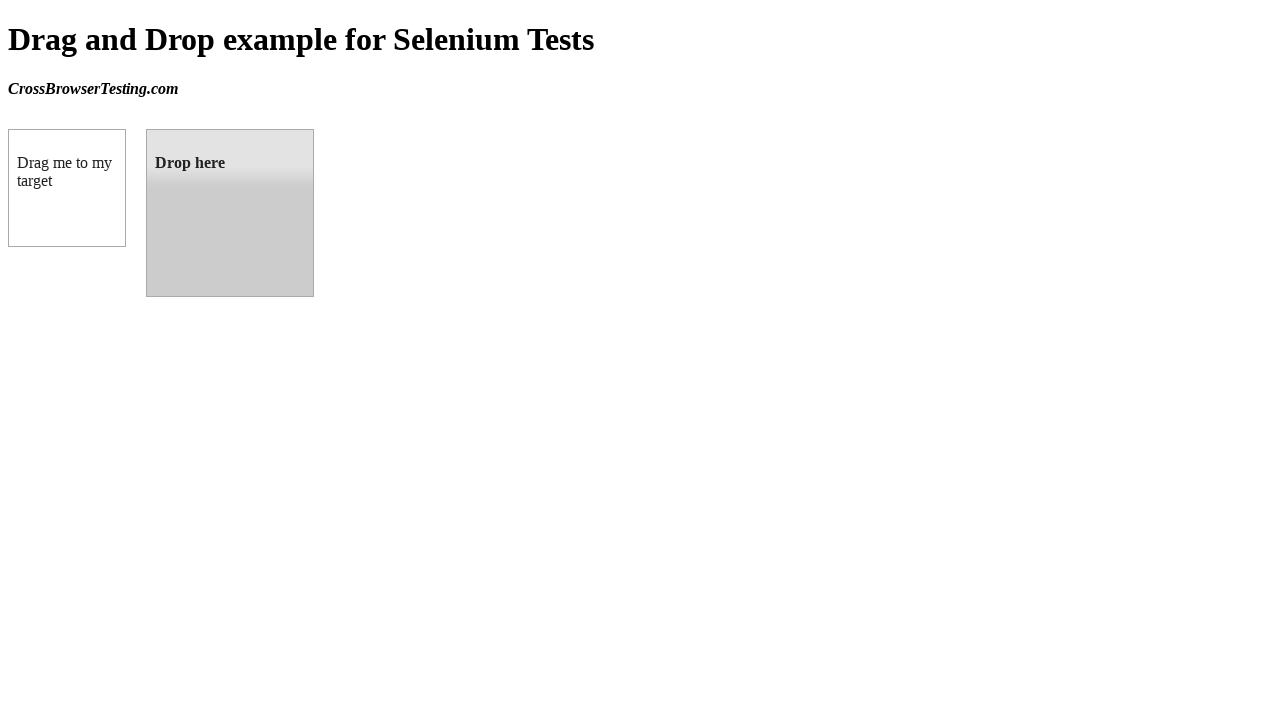

Located box B (droppable element)
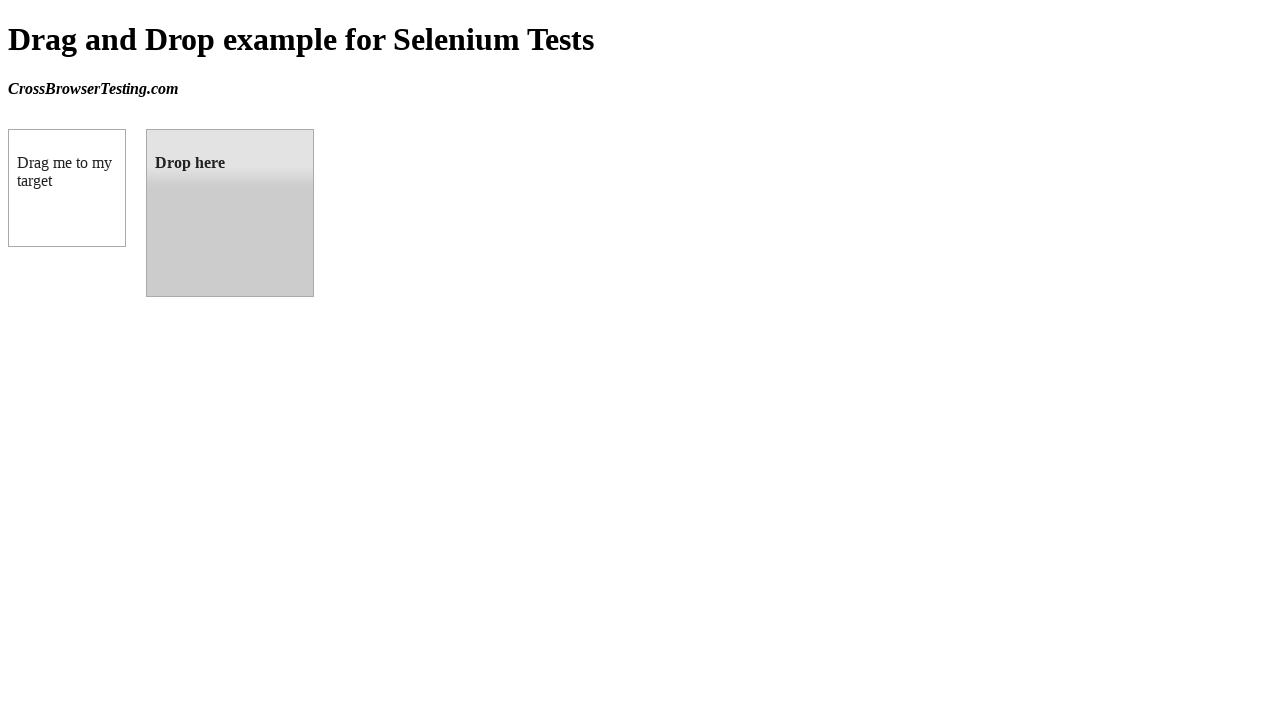

Retrieved bounding box coordinates for box A
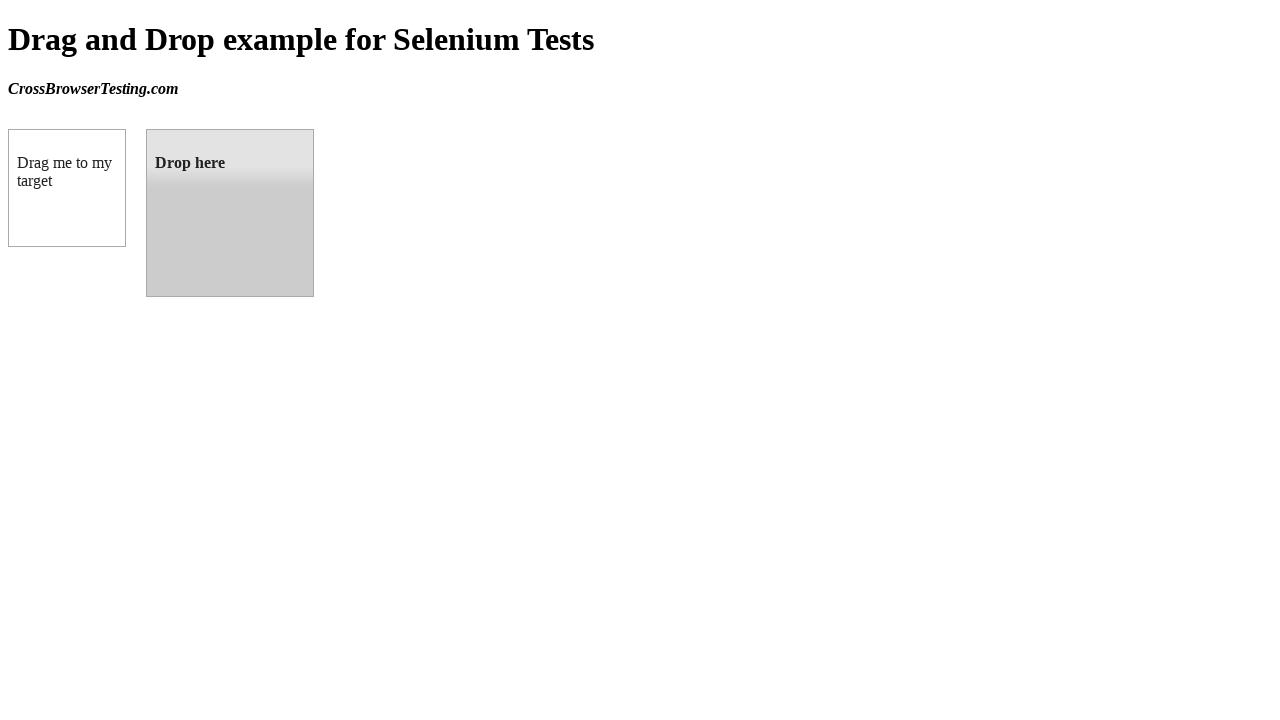

Retrieved bounding box coordinates for box B
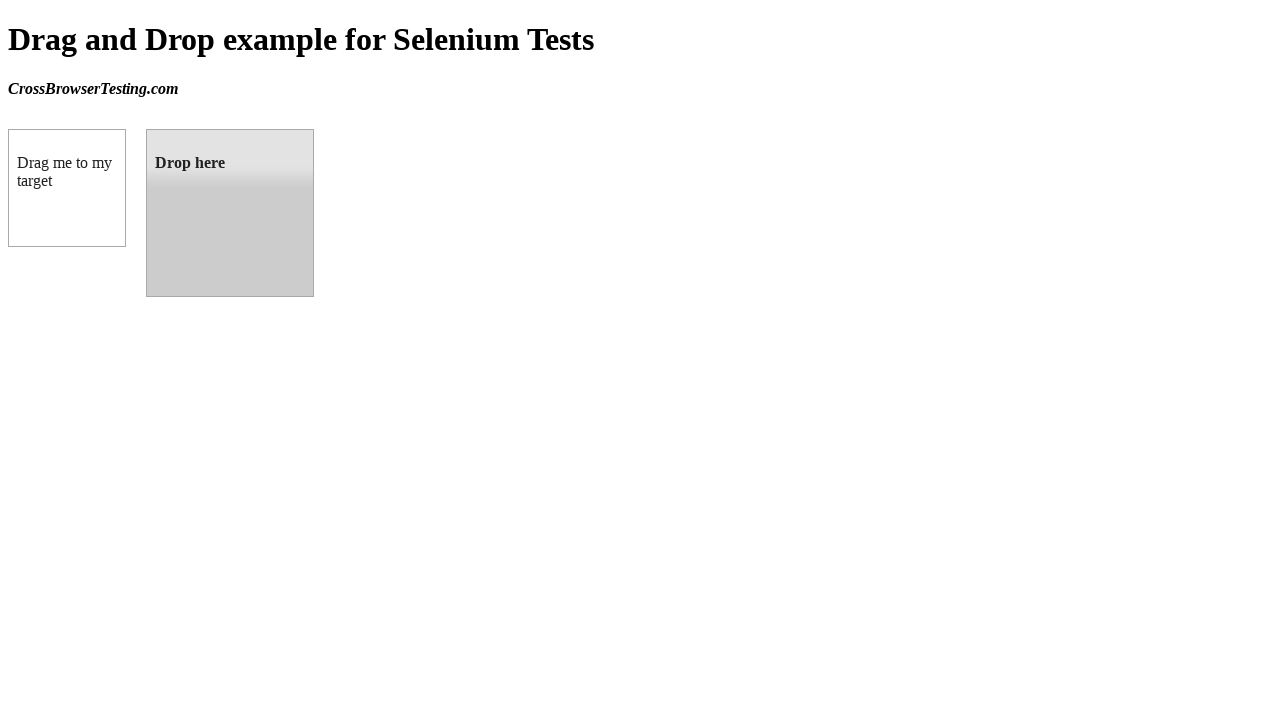

Moved mouse to center of box A at (67, 188)
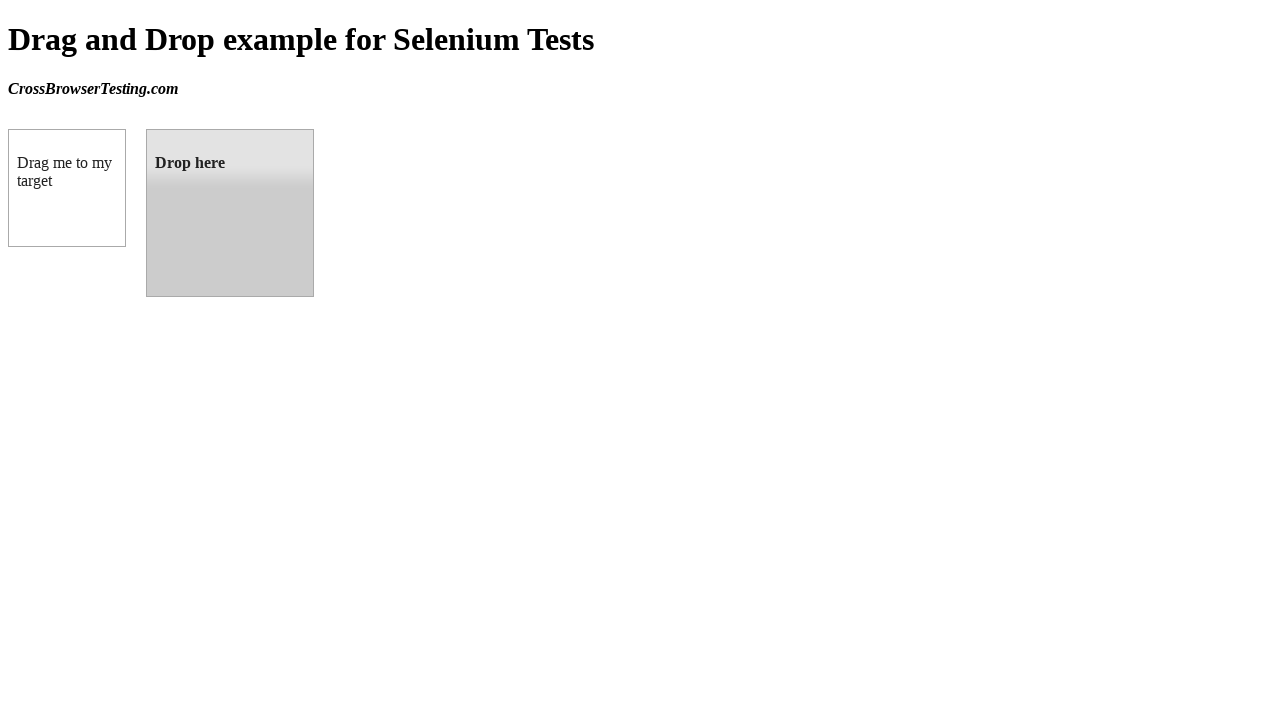

Pressed mouse button down on box A at (67, 188)
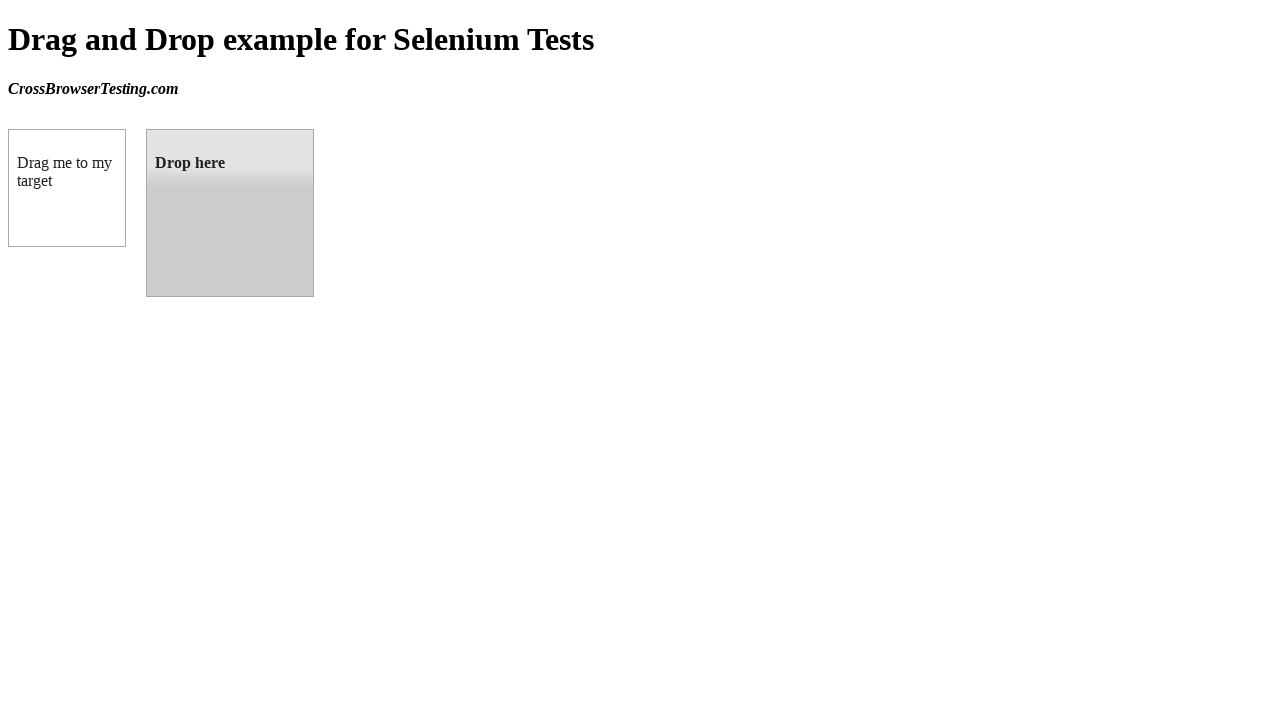

Dragged box A to the center position of box B at (230, 213)
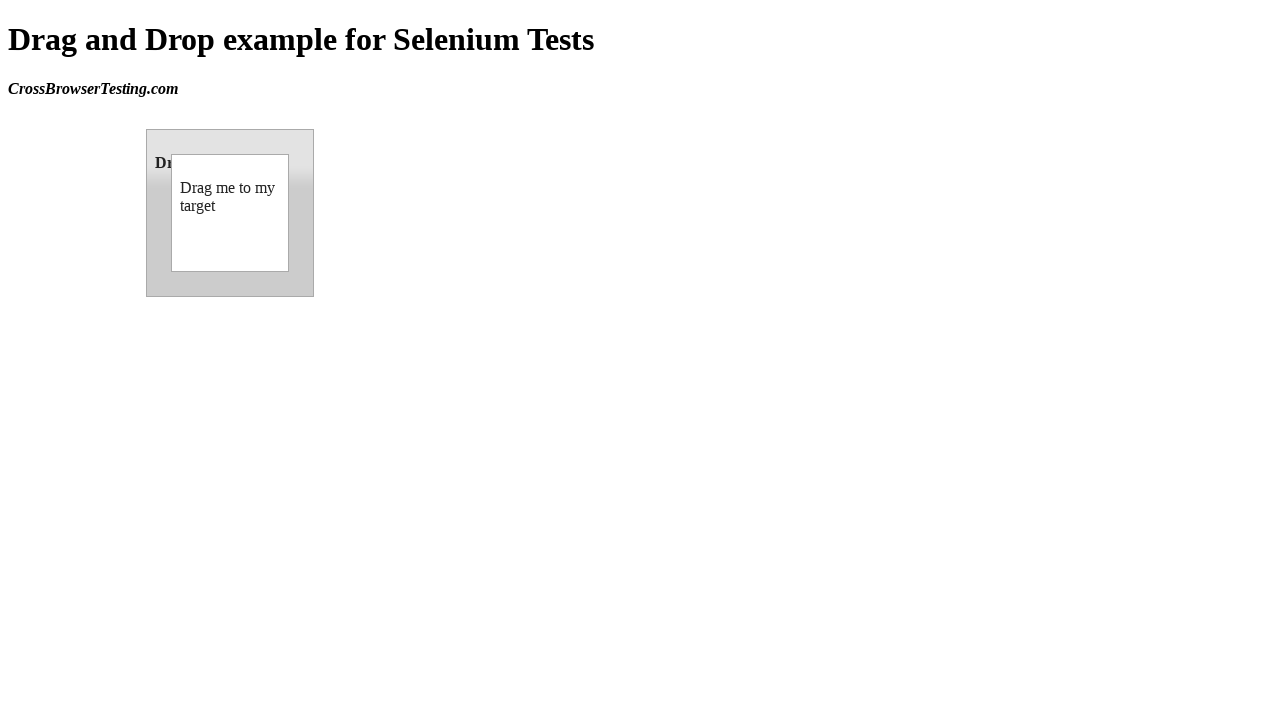

Released mouse button, completing drag and drop from box A to box B at (230, 213)
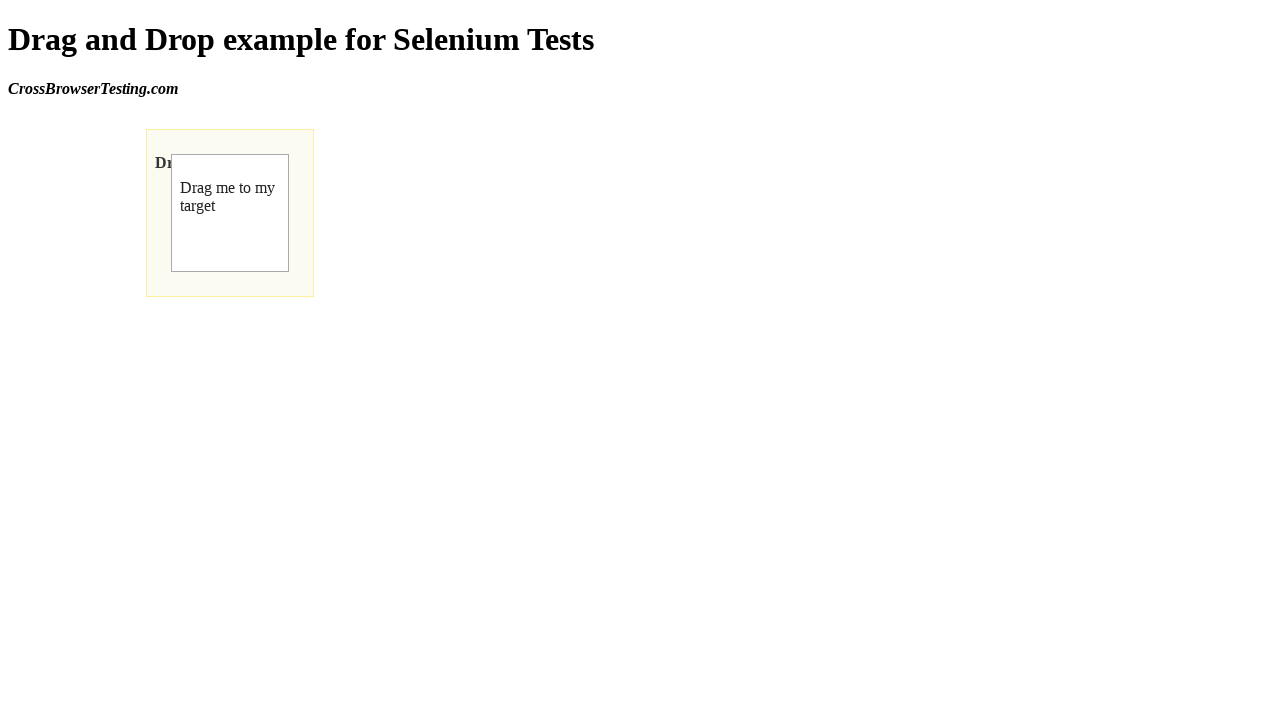

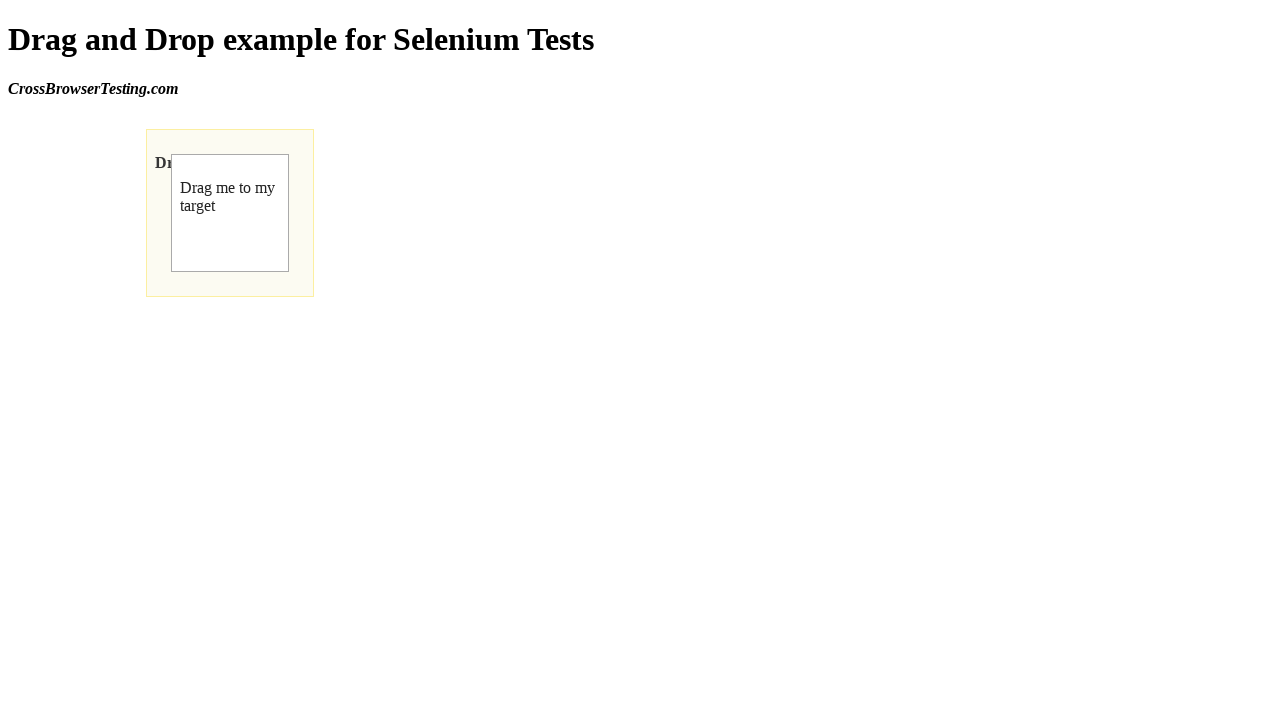